Verifies that the footer bottom section is displayed on the page

Starting URL: https://www.clarksstores.bh/

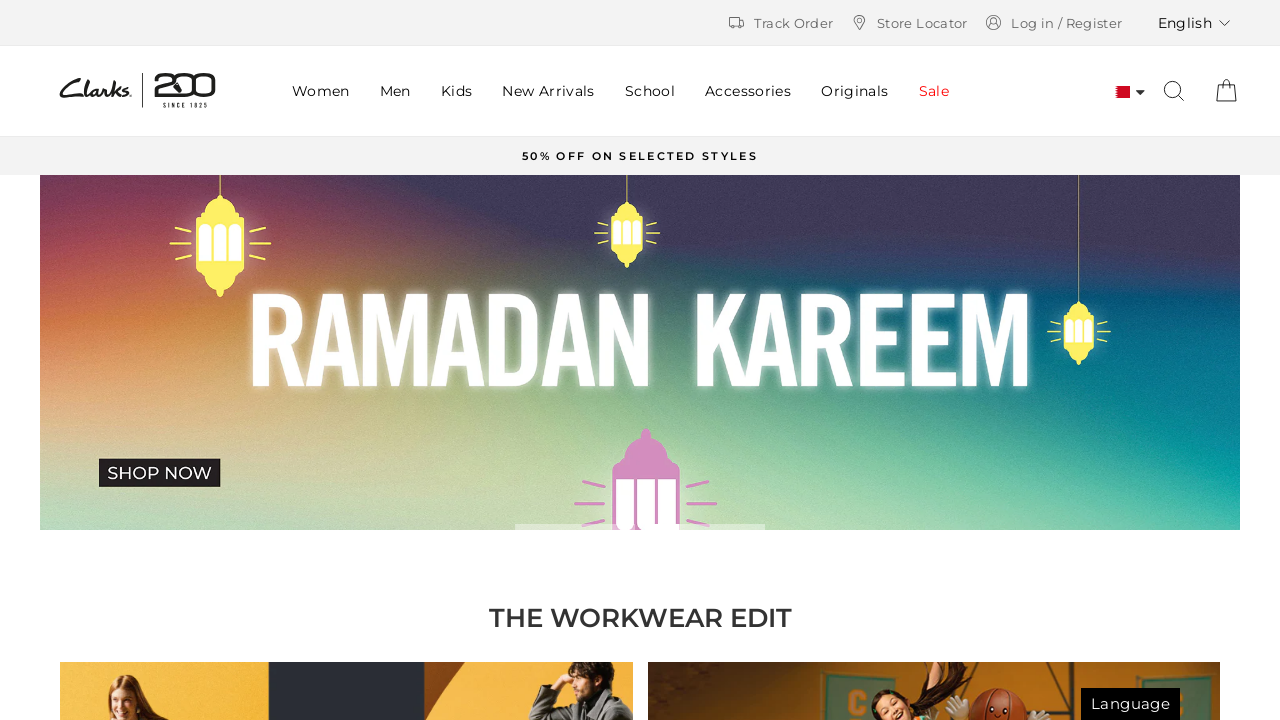

Waited for footer bottom section to load
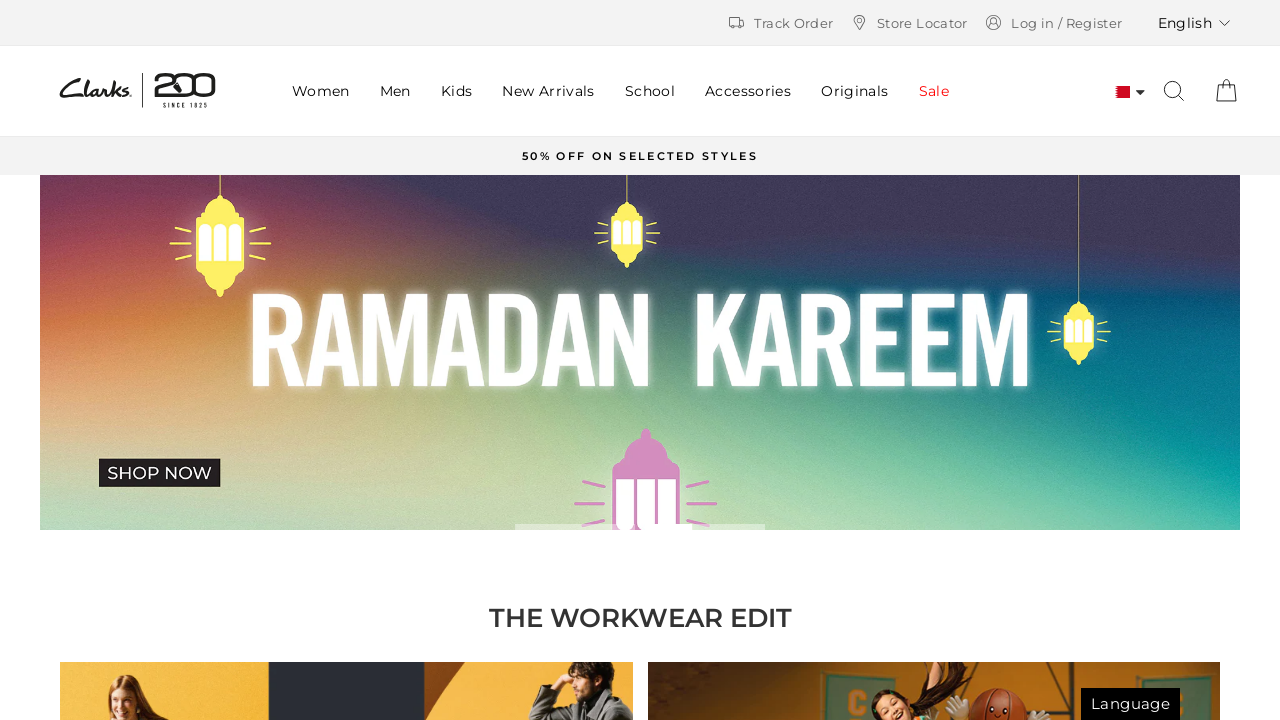

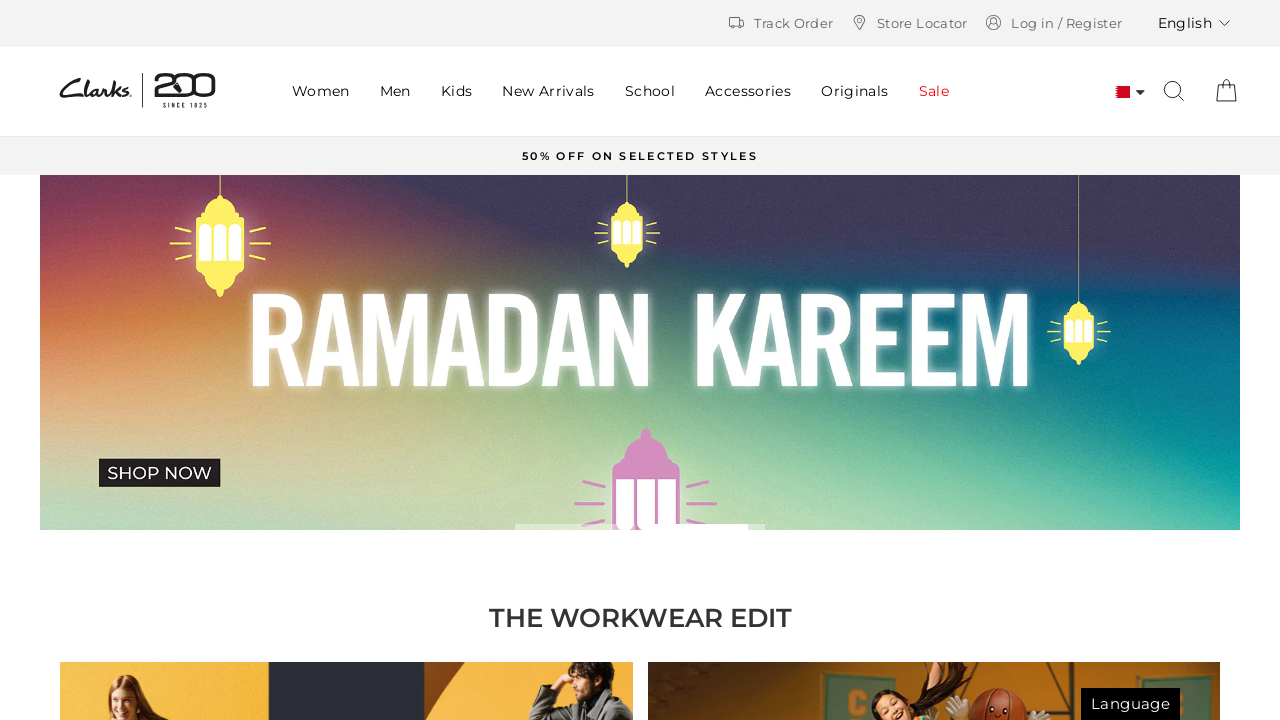